Tests interaction with an iframe using frameLocator by ID and filling in first name and last name input fields

Starting URL: https://letcode.in/frame

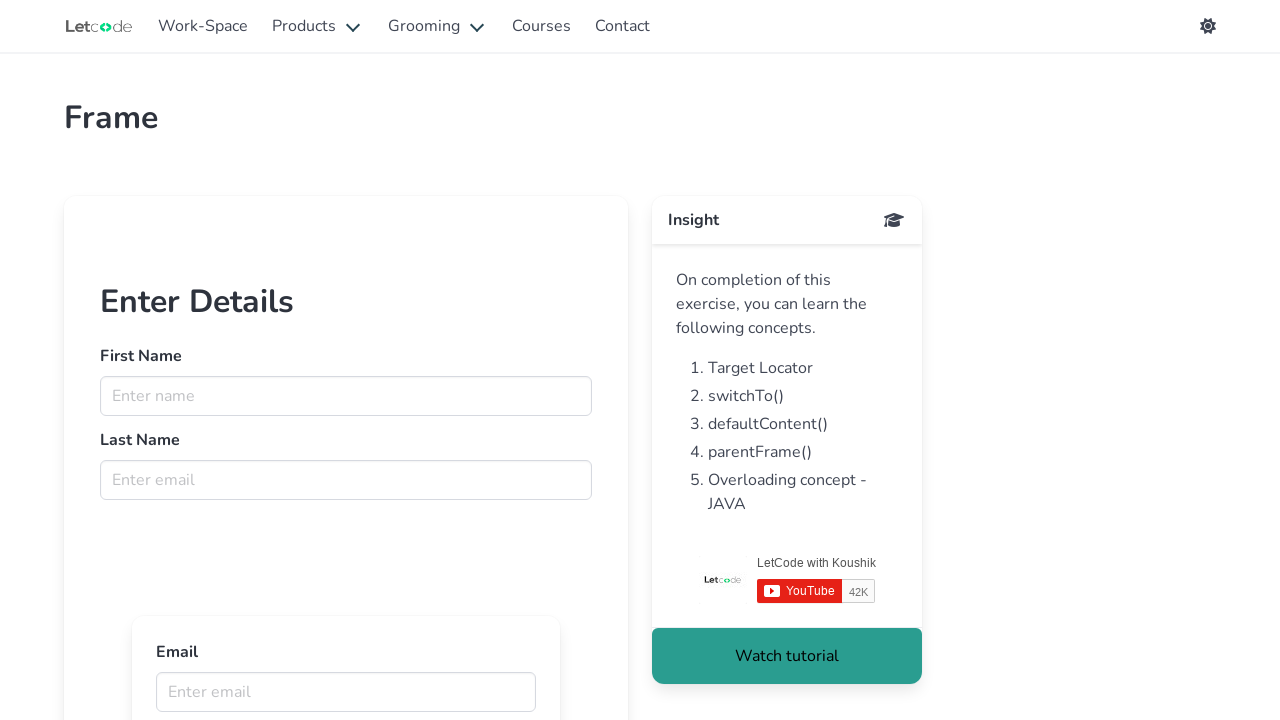

Located iframe with ID 'firstFr'
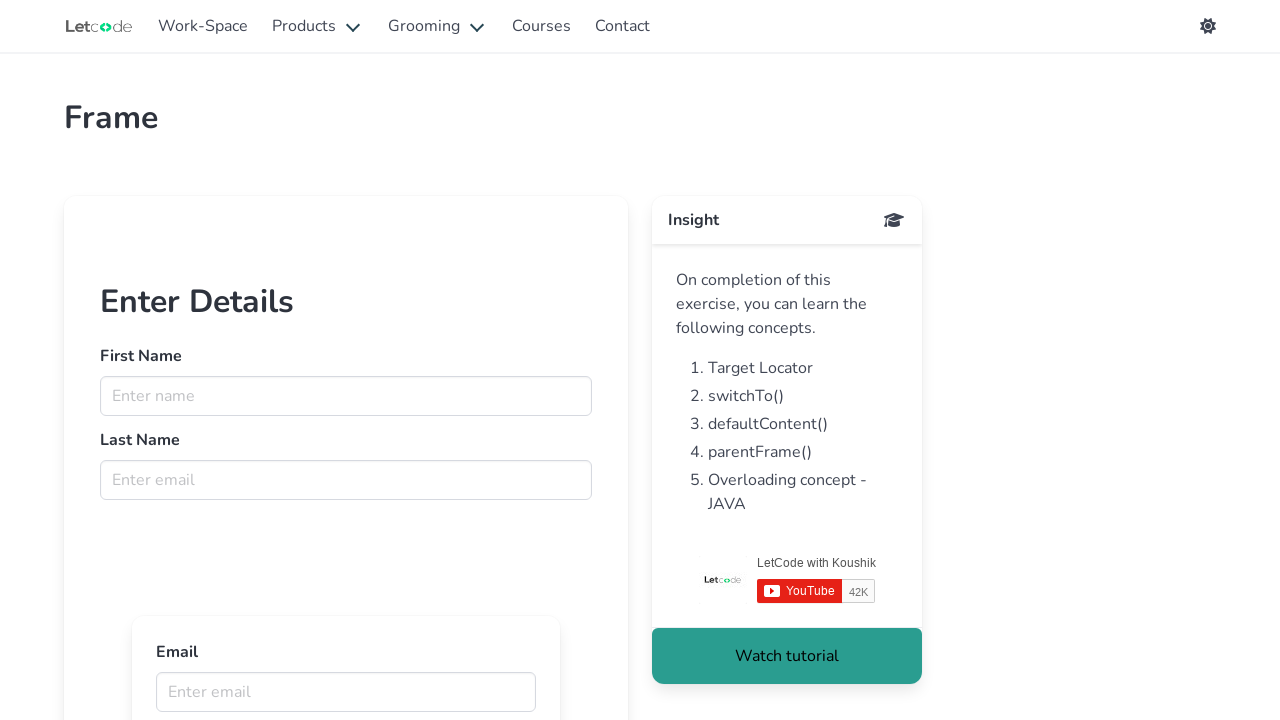

Filled first name field with 'uros' on #firstFr >> internal:control=enter-frame >> input[name='fname']
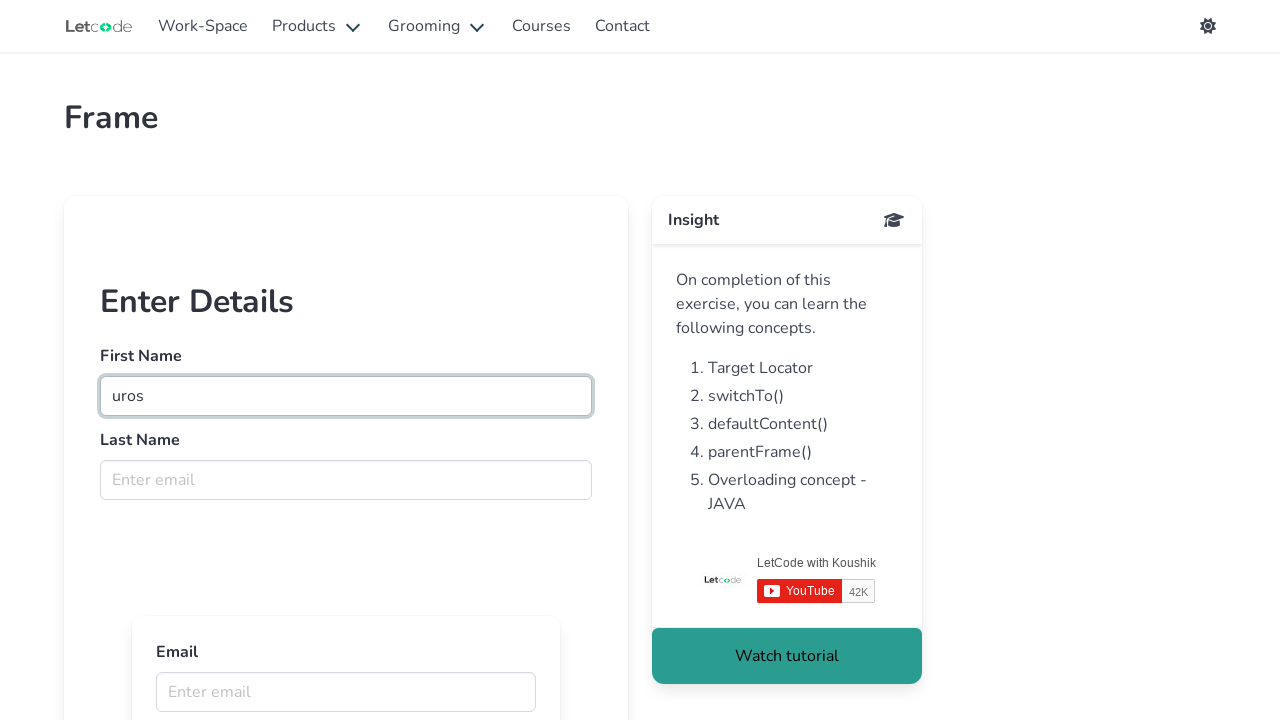

Filled last name field with 'vidakovic' on #firstFr >> internal:control=enter-frame >> input[name='lname']
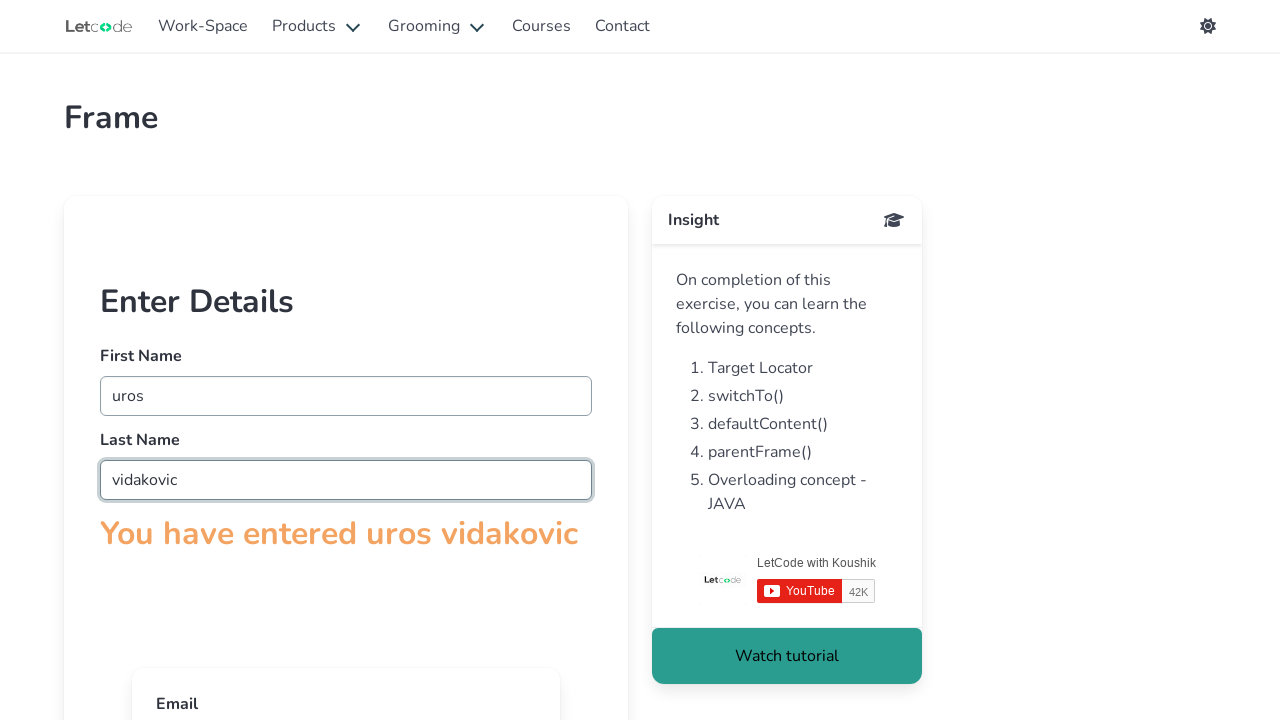

Waited 500ms for content update
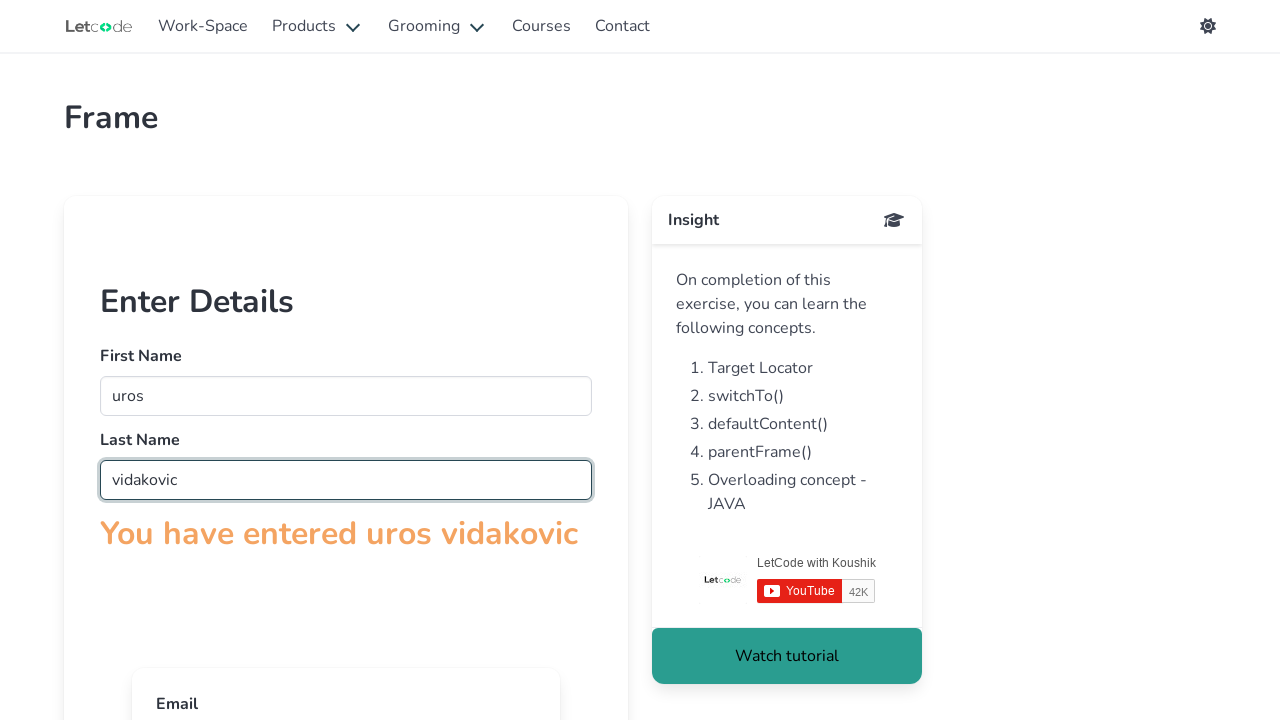

Retrieved text content from iframe element
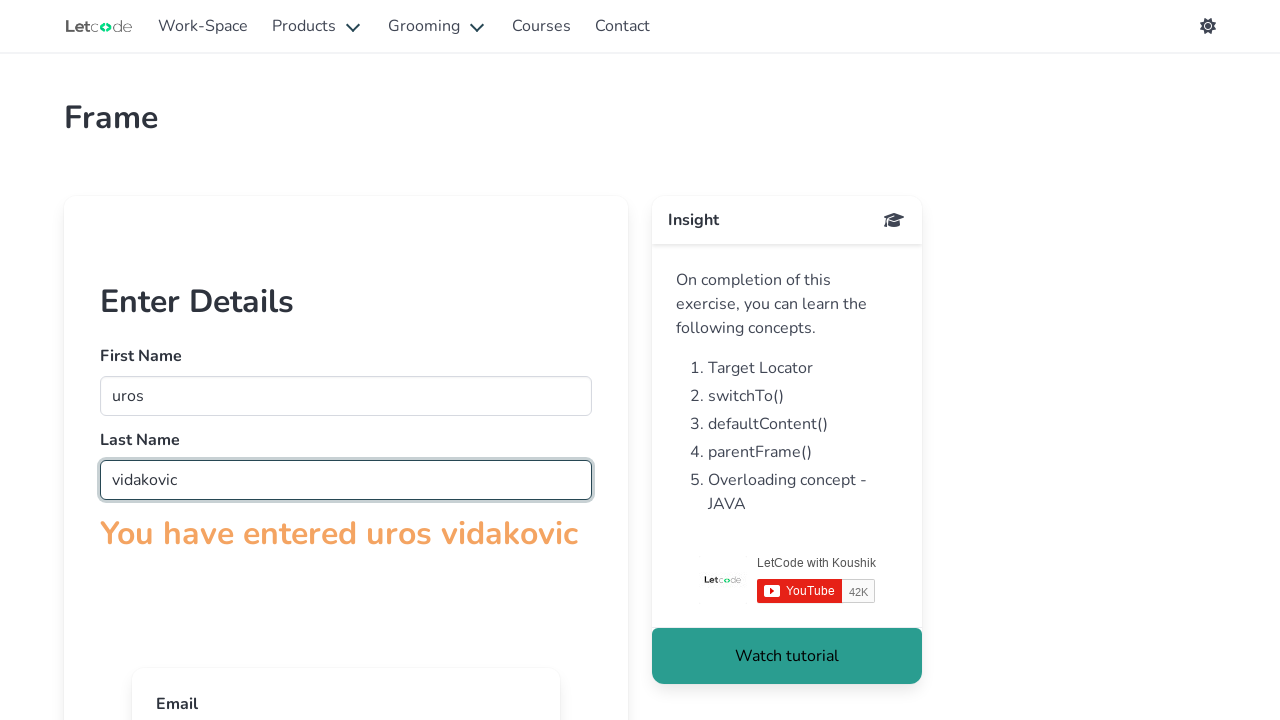

Verified that 'uros vidakovic' is present in the text content
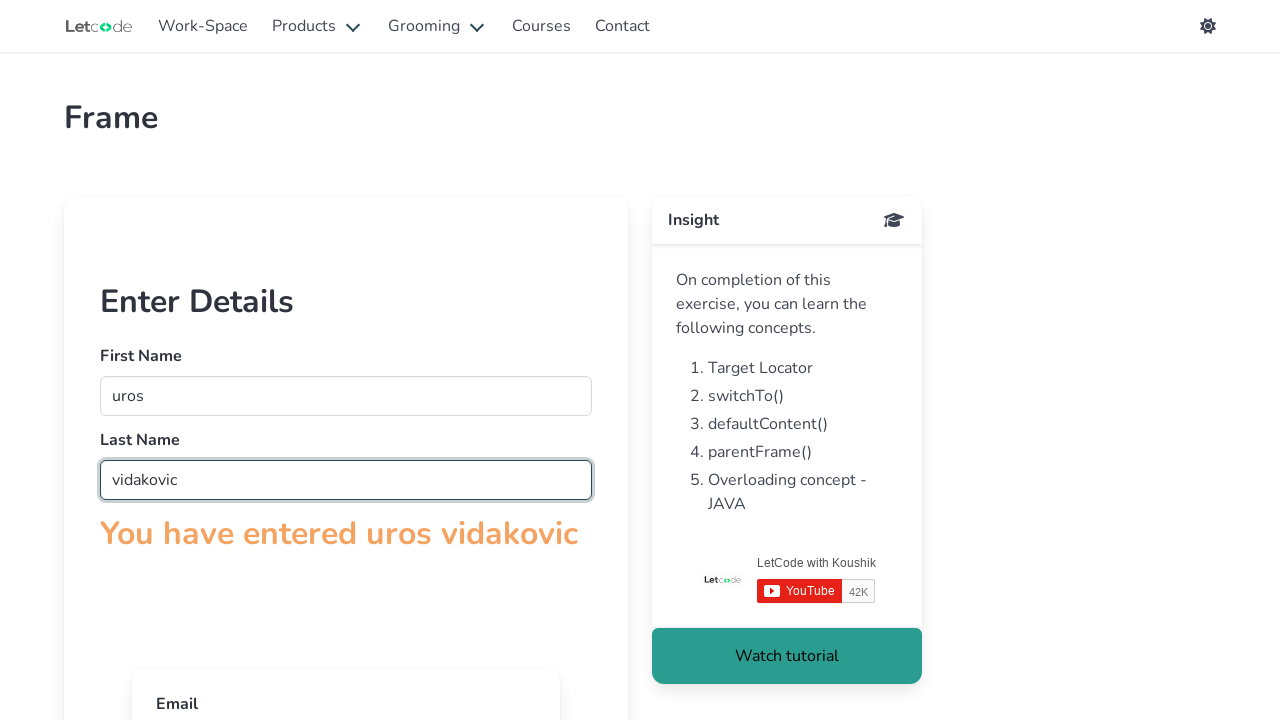

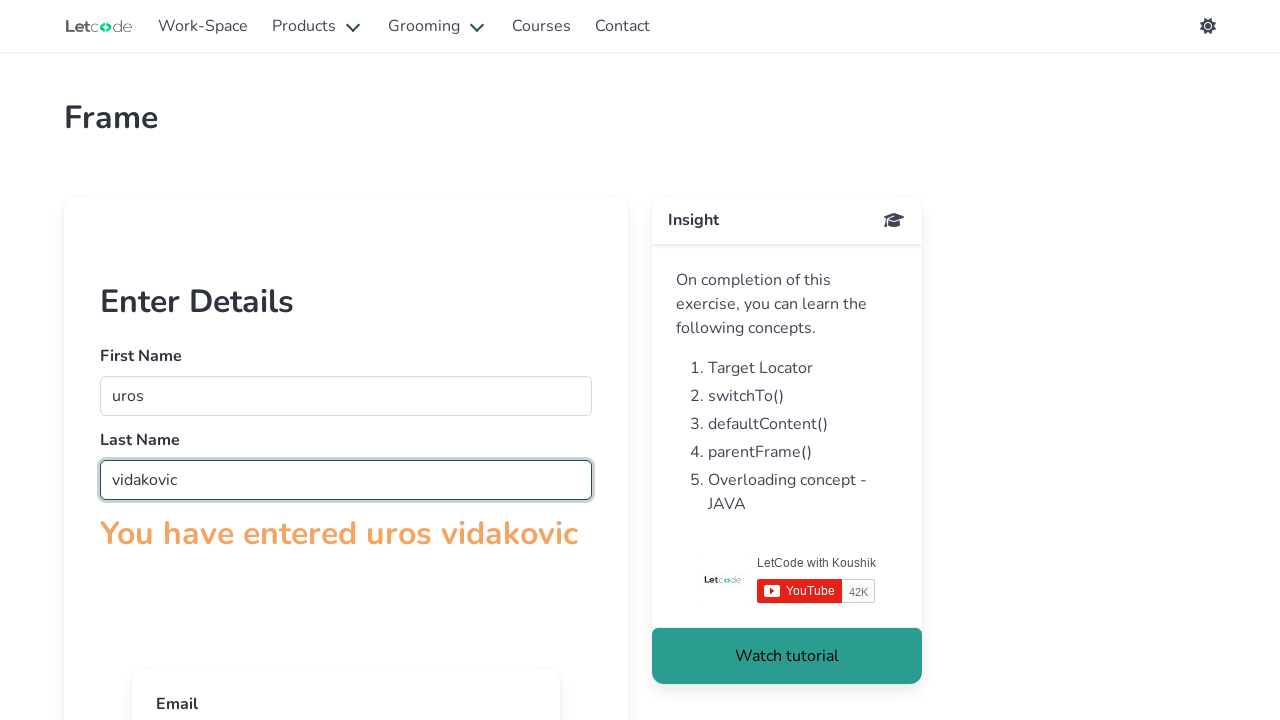